Tests a web table by iterating through row cells to find one containing 'Python' and reading the adjacent cell value

Starting URL: https://rahulshettyacademy.com/AutomationPractice/

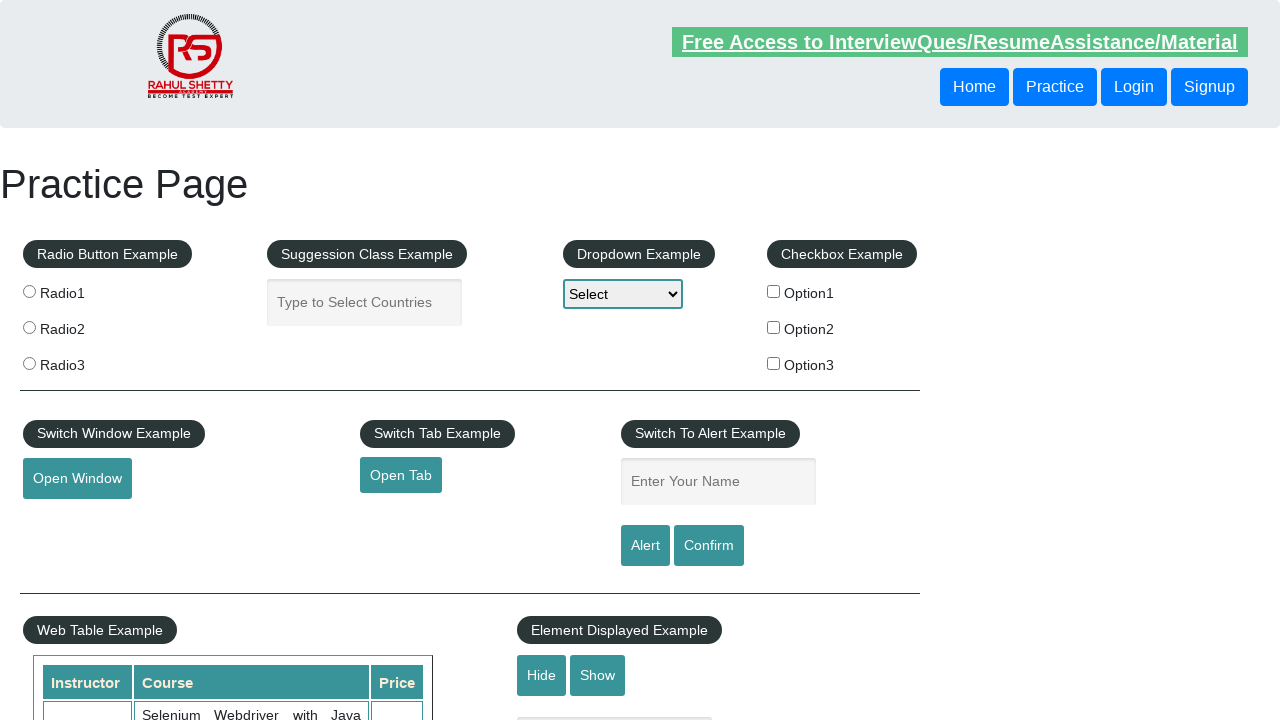

Waited for courses table to load
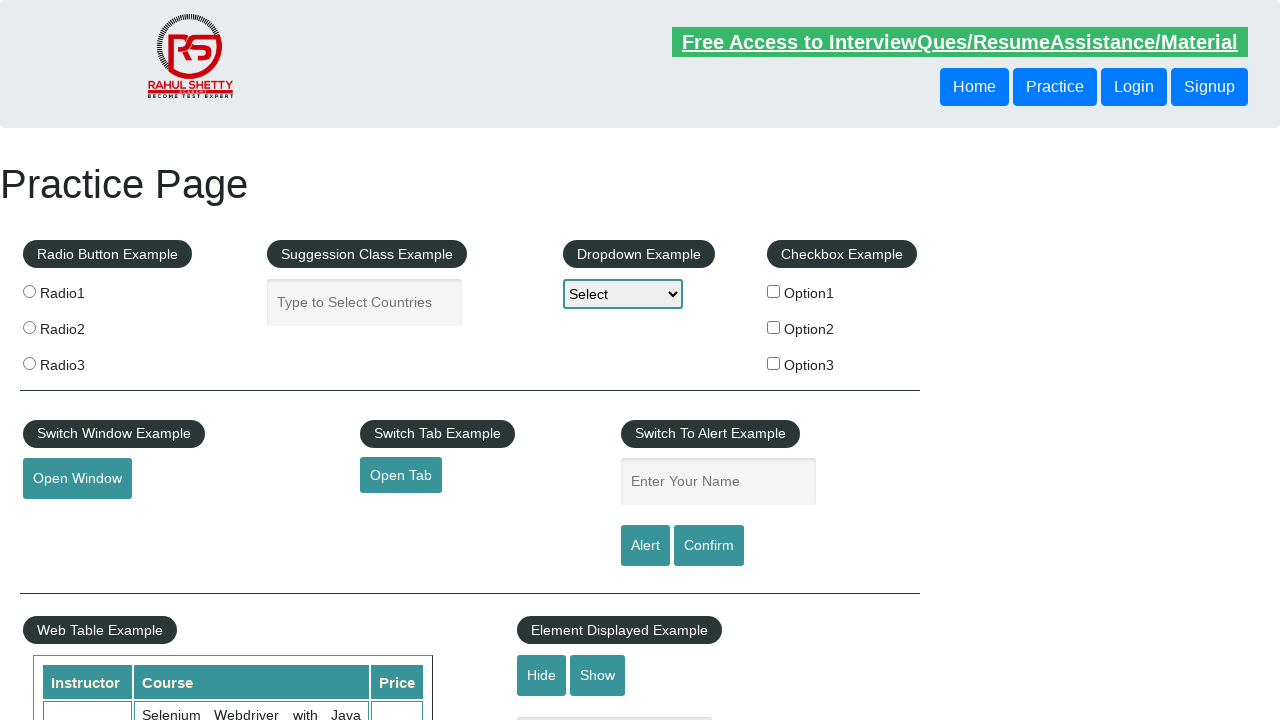

Retrieved all cells from row 9 of the courses table
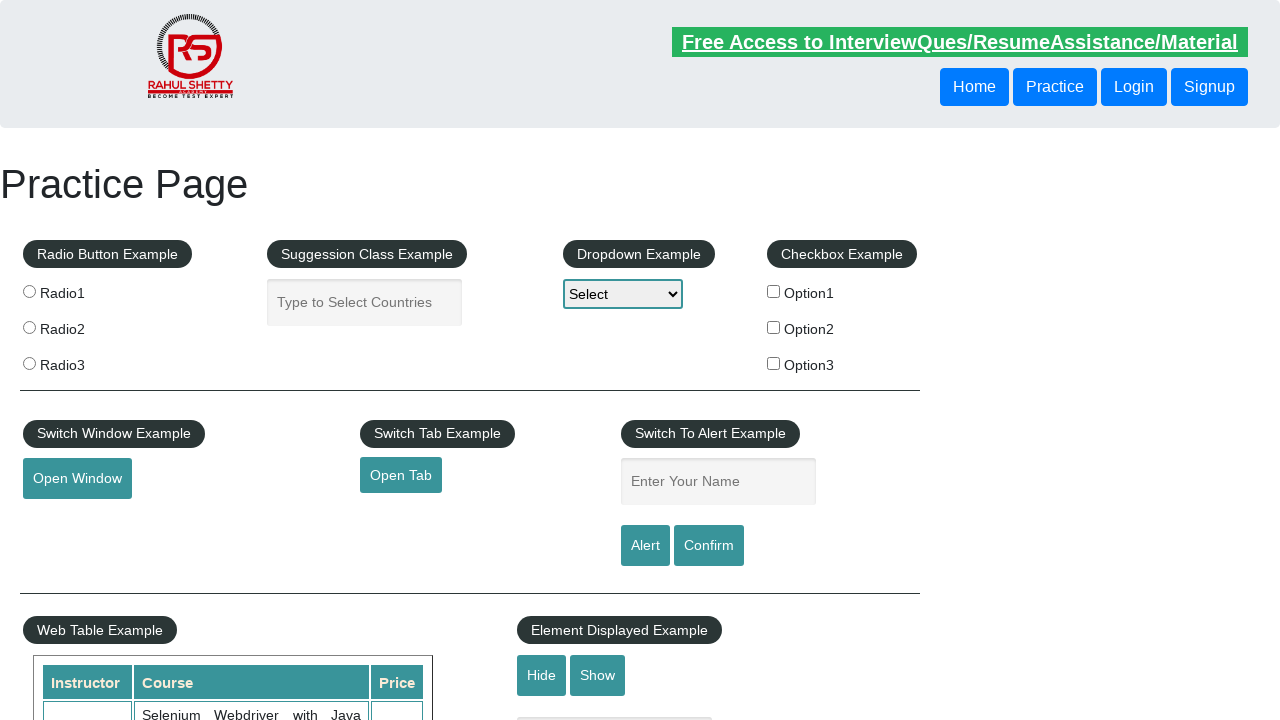

Found cell containing 'Python' and located adjacent cell
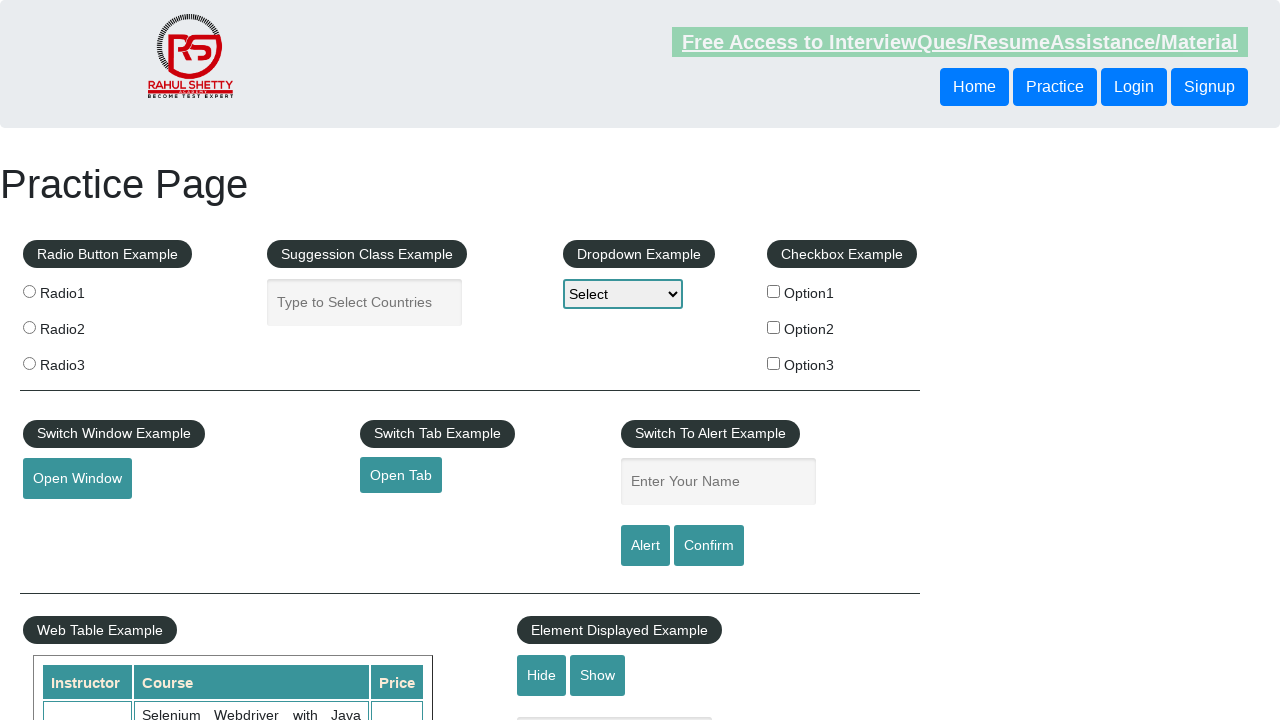

Read adjacent cell value: 25
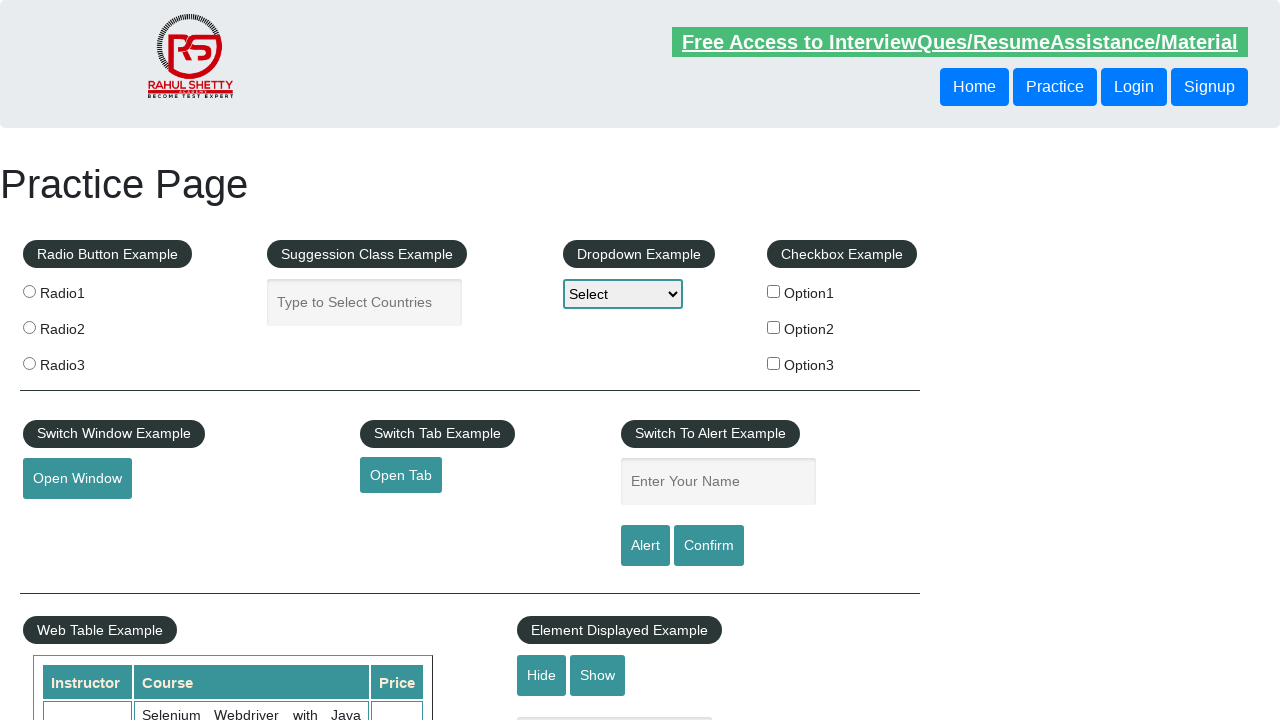

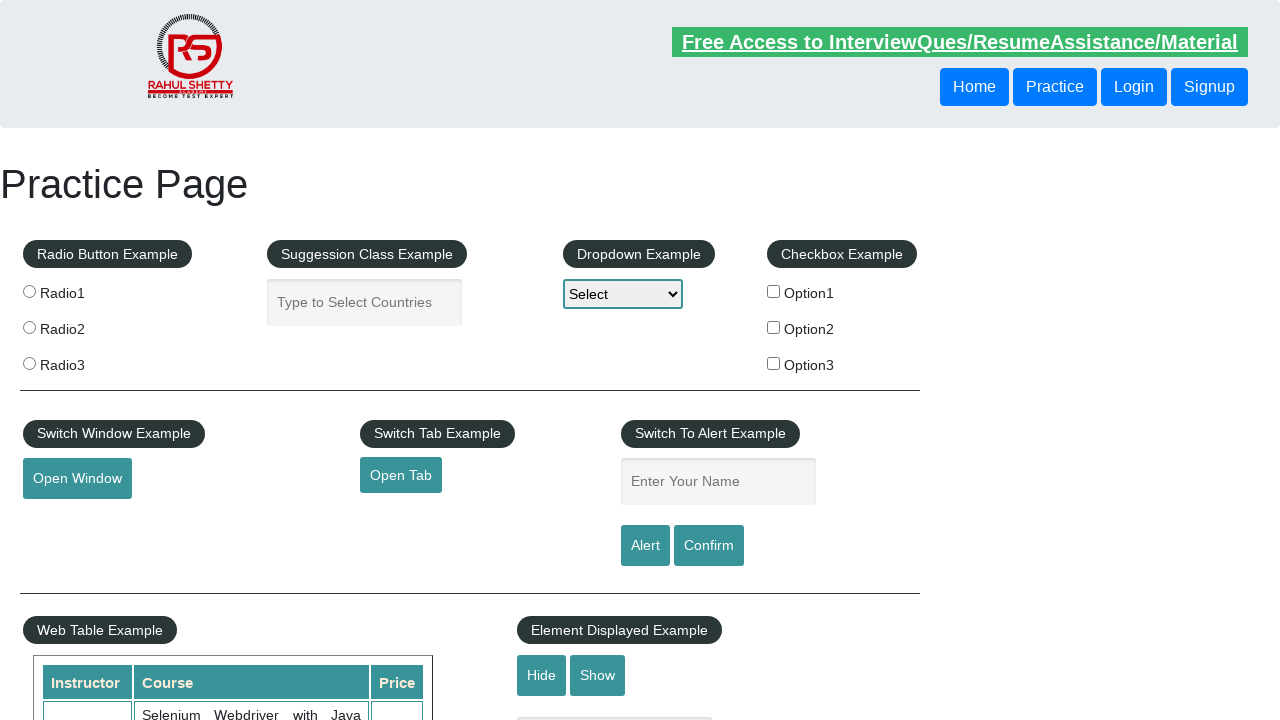